Navigates to the Bugatti official website and waits for the page to load, verifying the site is accessible.

Starting URL: https://www.bugatti.com/

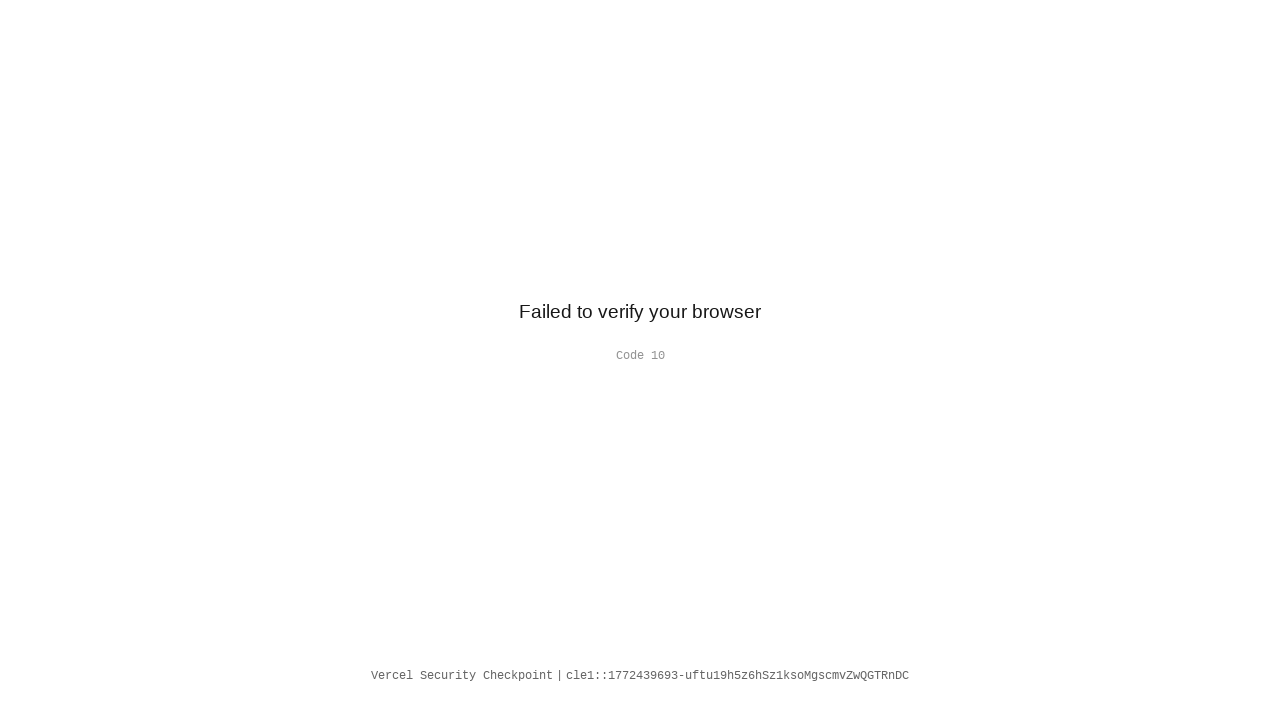

Navigated to Bugatti official website
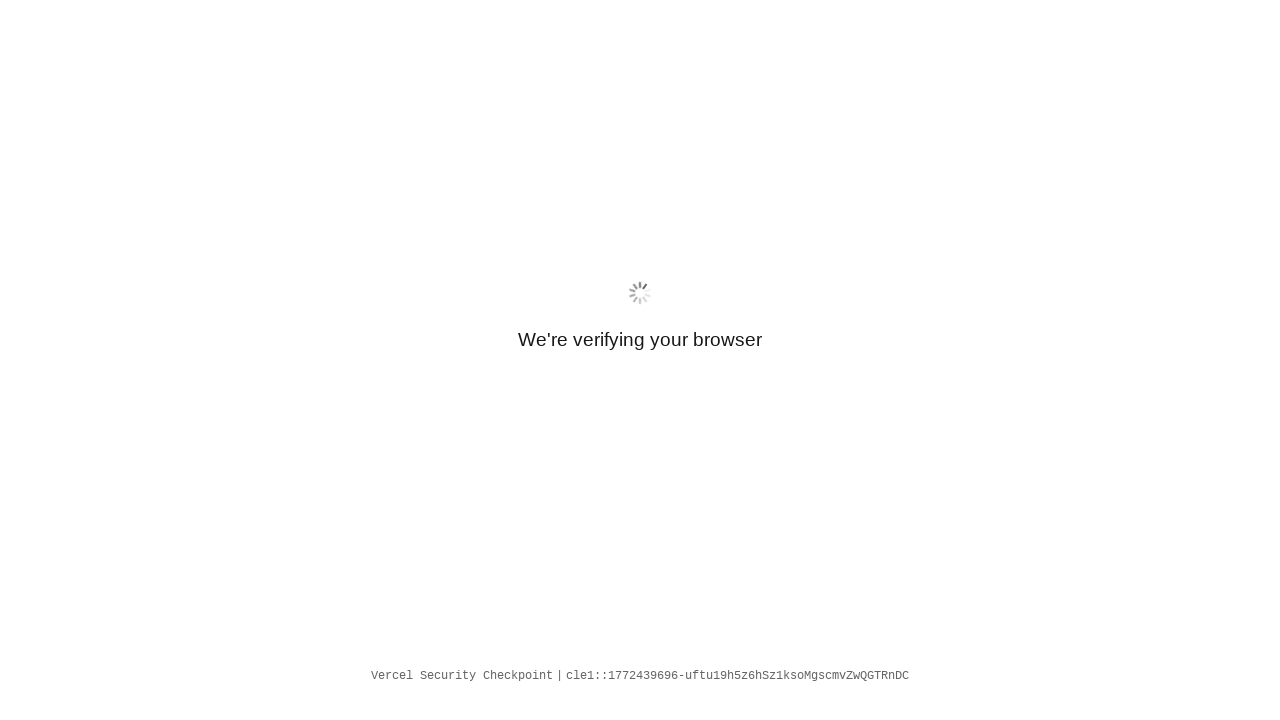

Page DOM content fully loaded
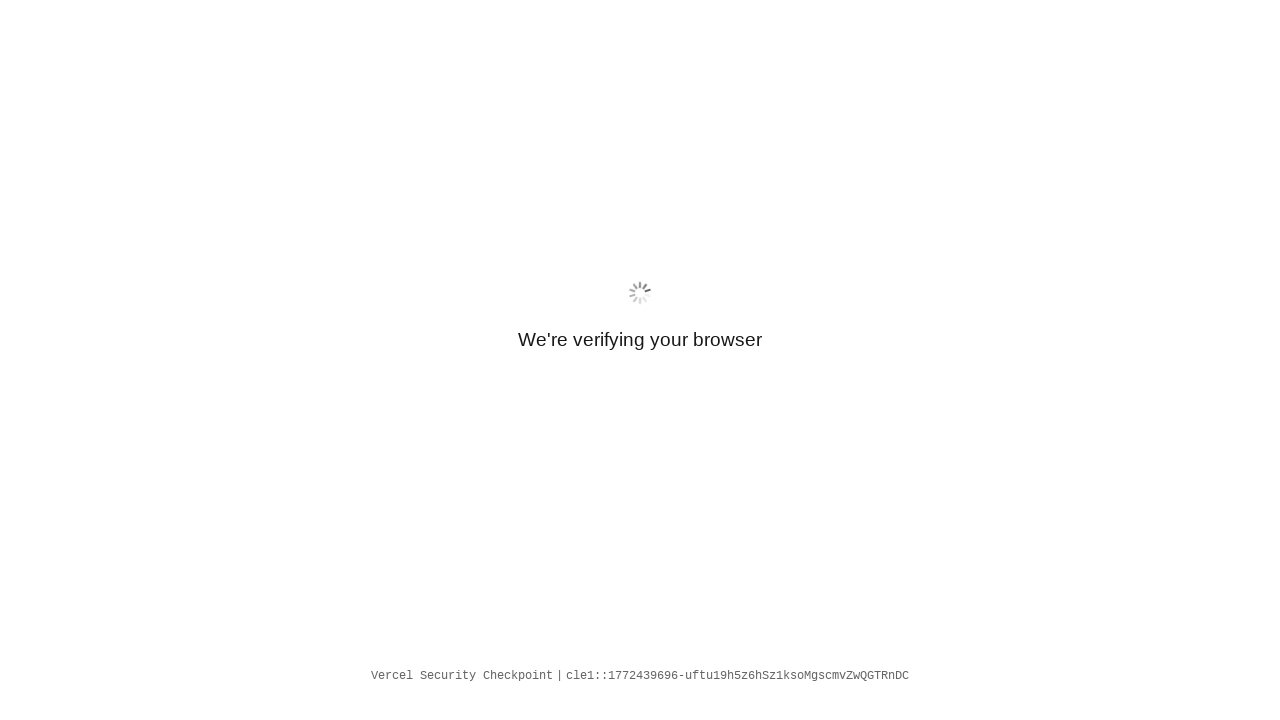

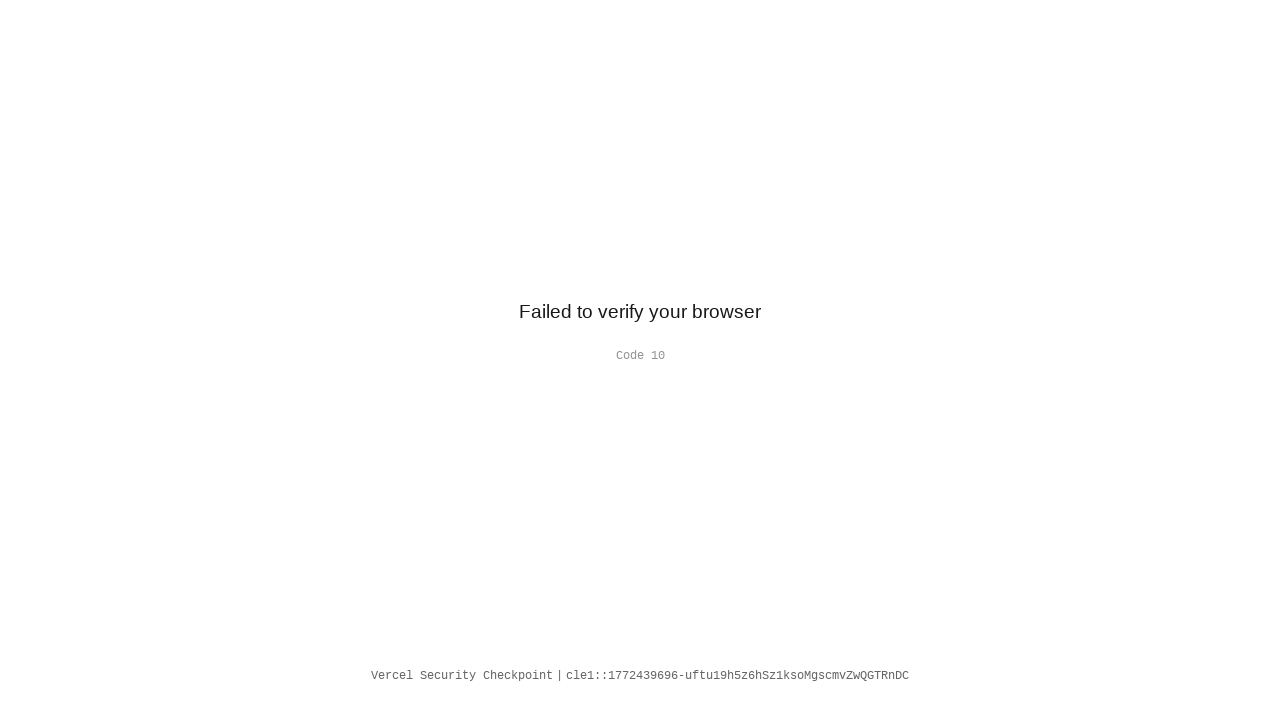